Tests a progress bar UI element by clicking start, waiting for the progress to reach at least 90%, then clicking stop and verifying the final value.

Starting URL: http://uitestingplayground.com/progressbar

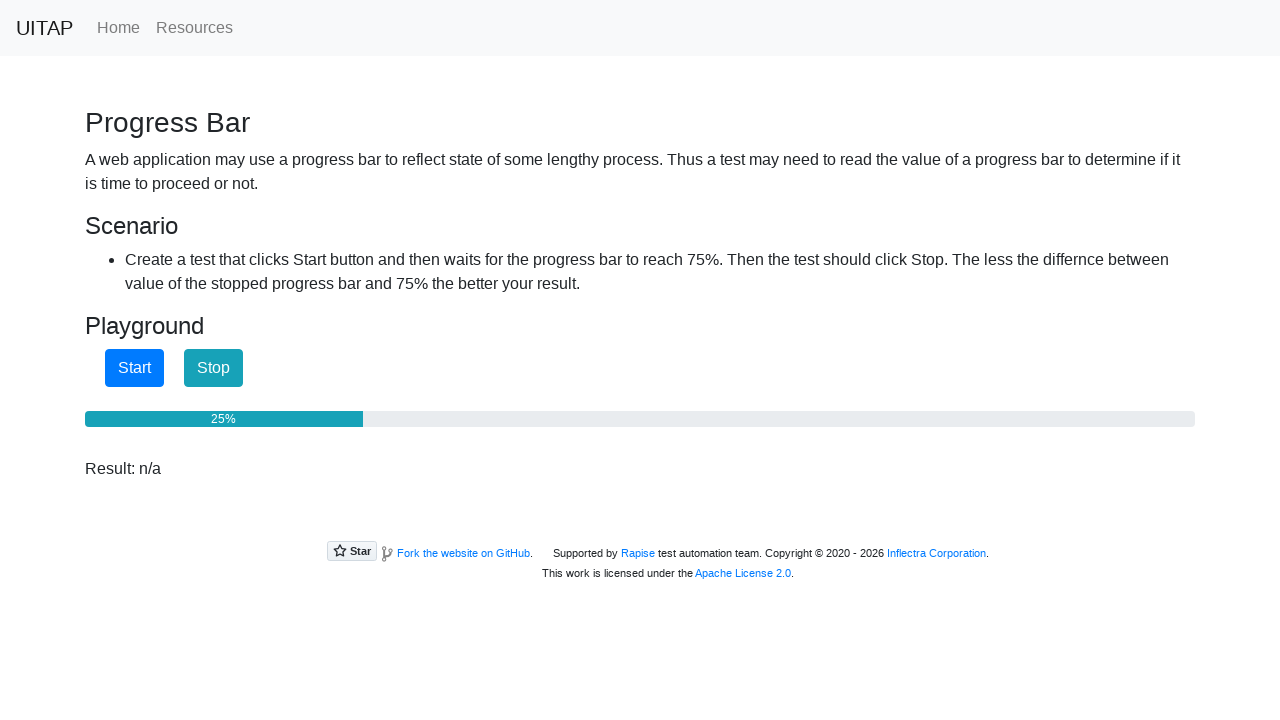

Located start button, stop button, and progress bar elements
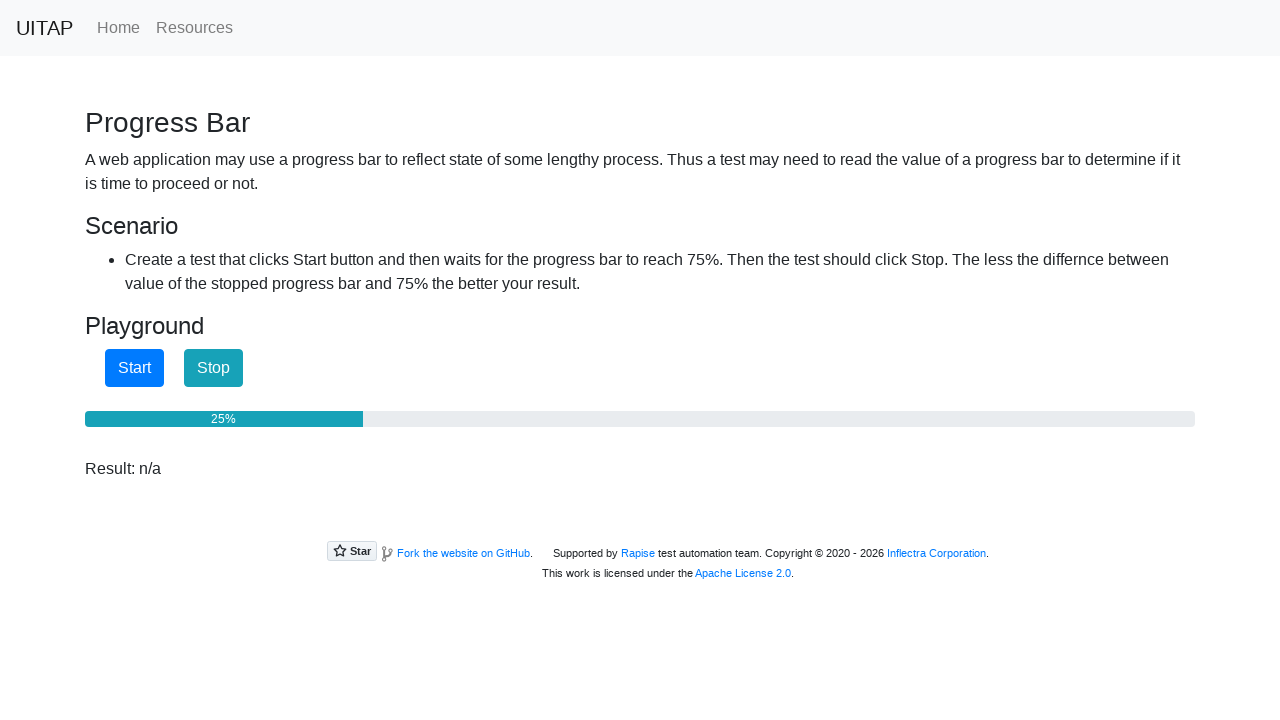

Clicked start button to begin progress bar at (134, 368) on #startButton
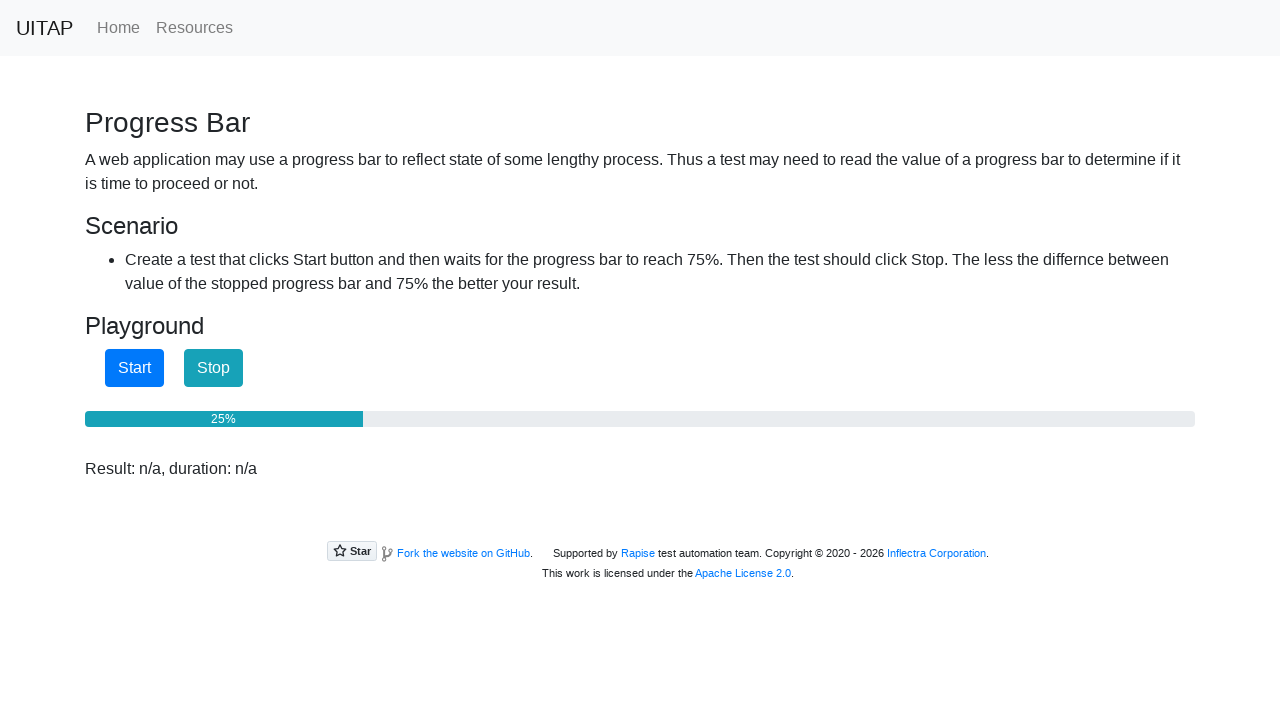

Progress bar reached 90% or higher
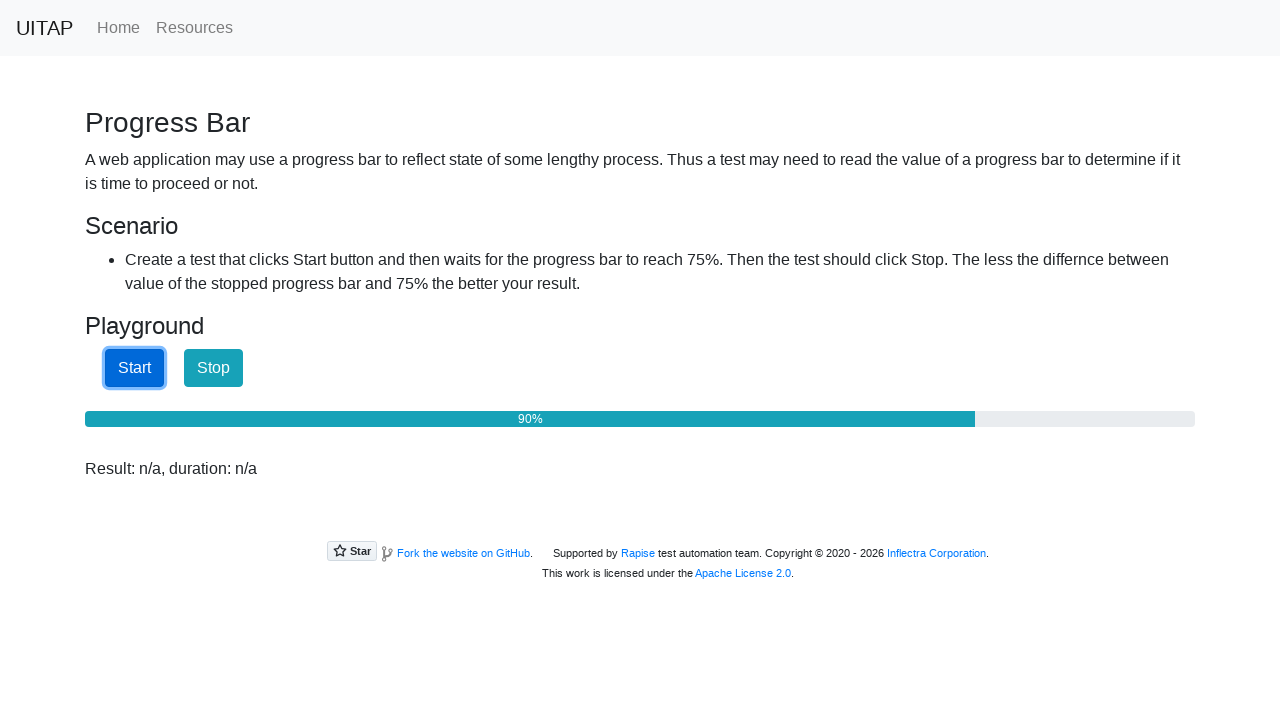

Clicked stop button to halt progress bar at (214, 368) on #stopButton
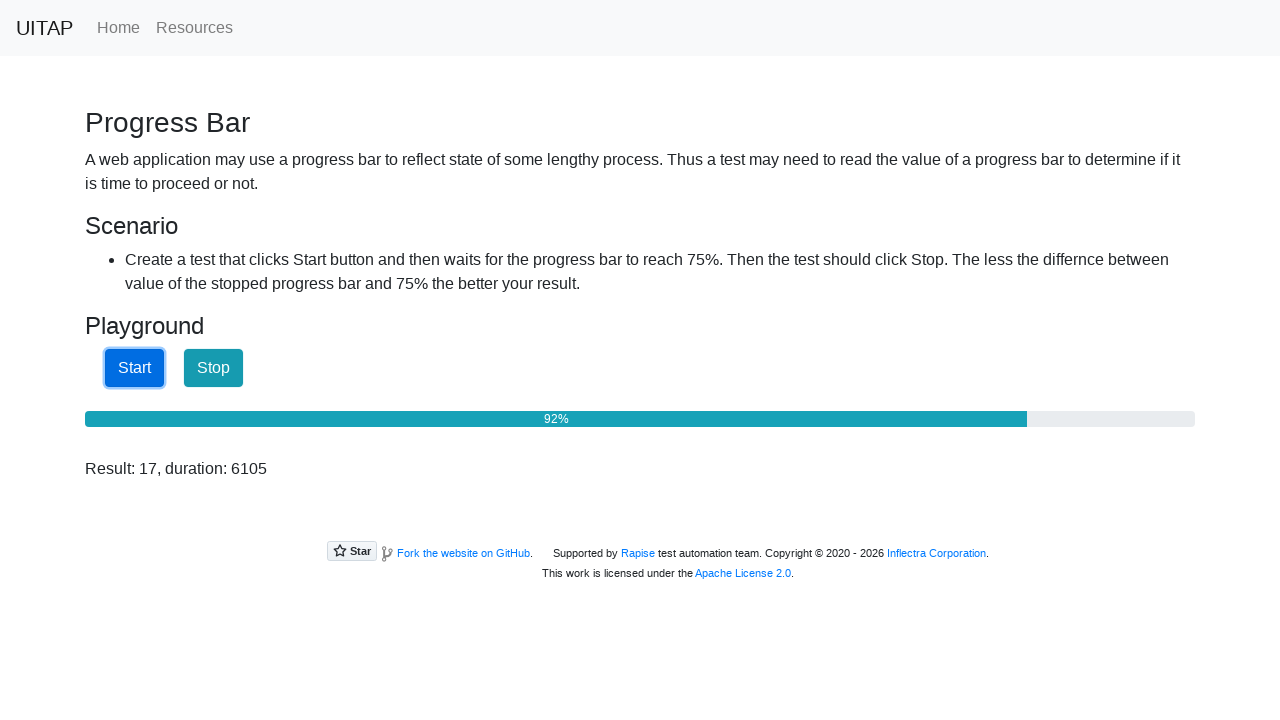

Retrieved final progress value: 92
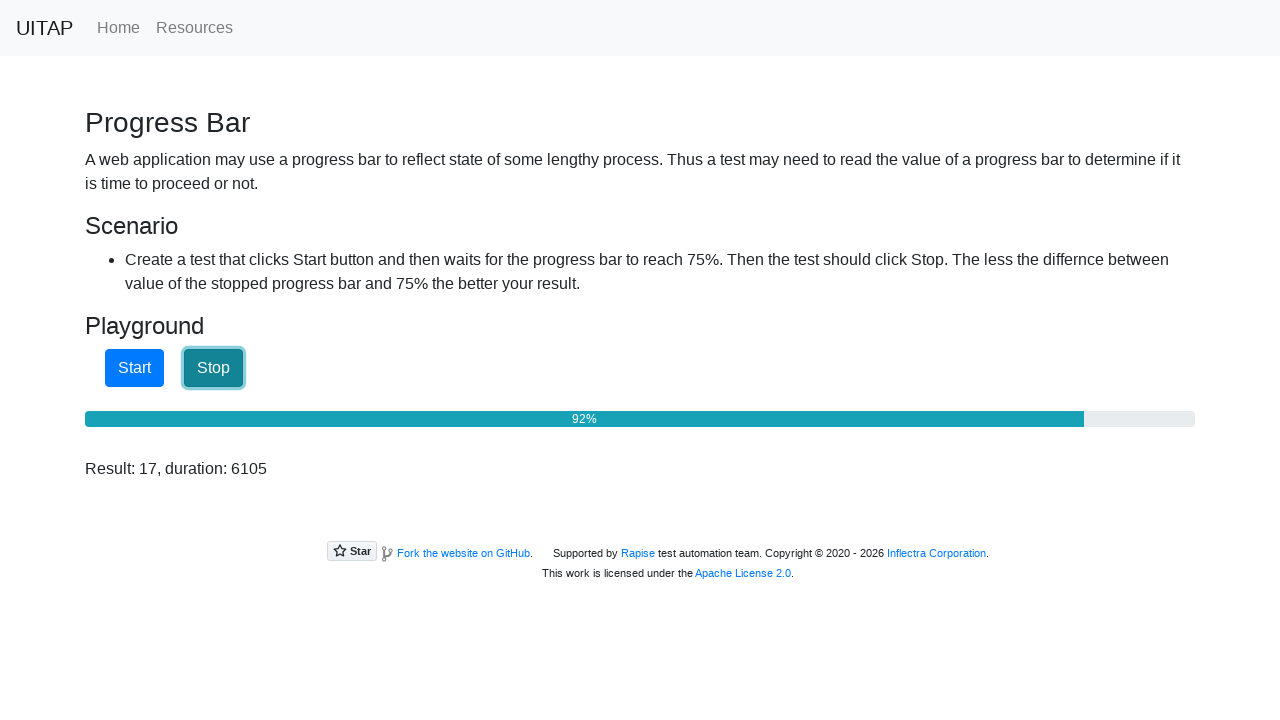

Verified progress value 92 is at least 90%
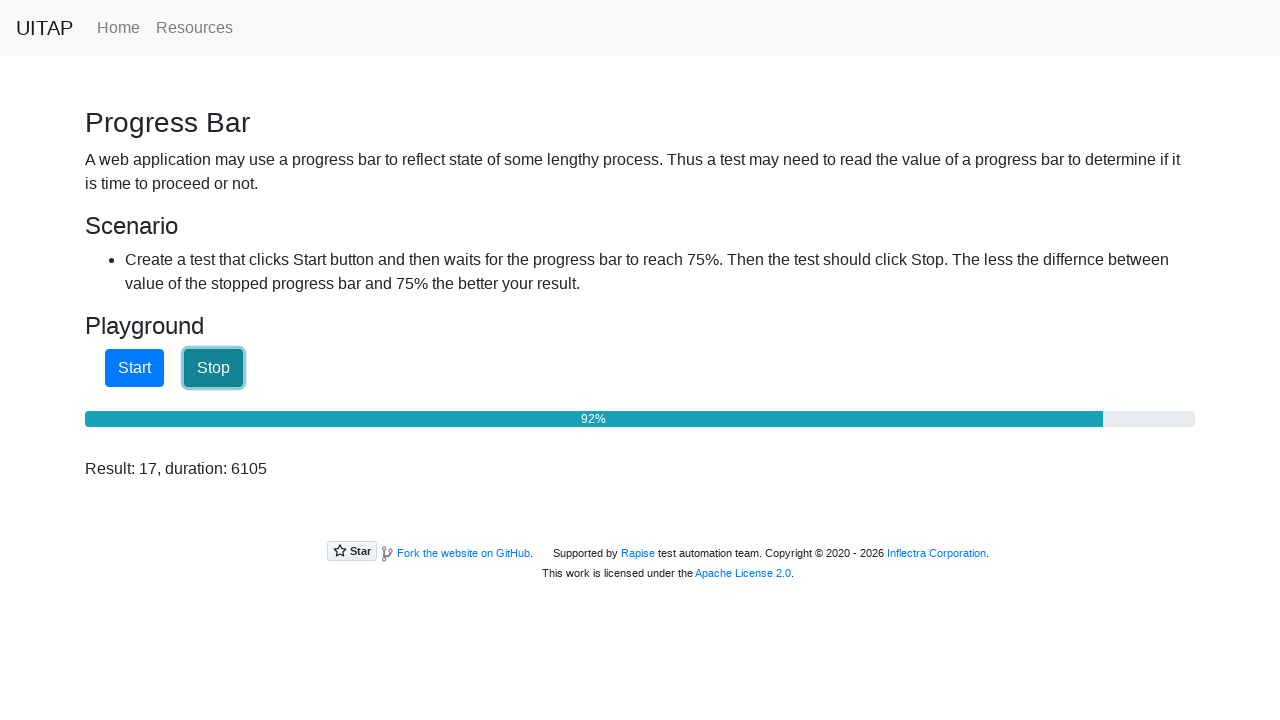

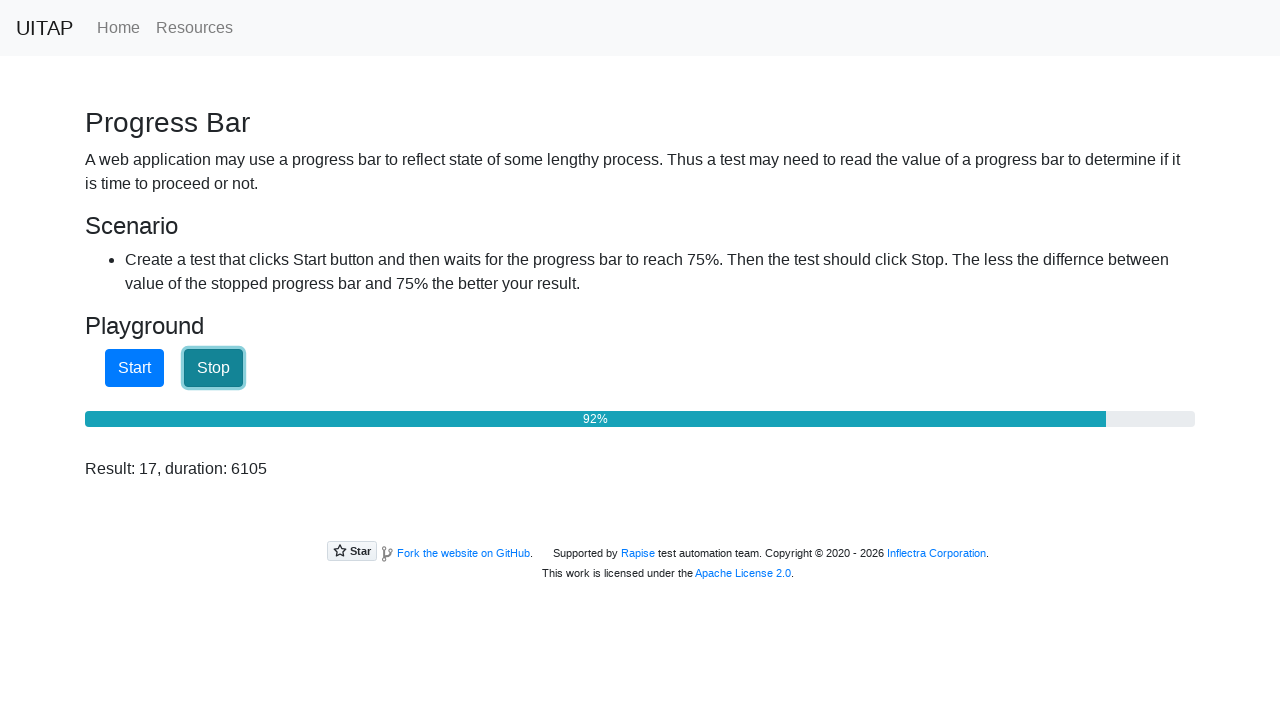